Tests a slow calculator by setting a delay, performing addition (7+8), and verifying the result equals 15

Starting URL: https://bonigarcia.dev/selenium-webdriver-java/slow-calculator.html

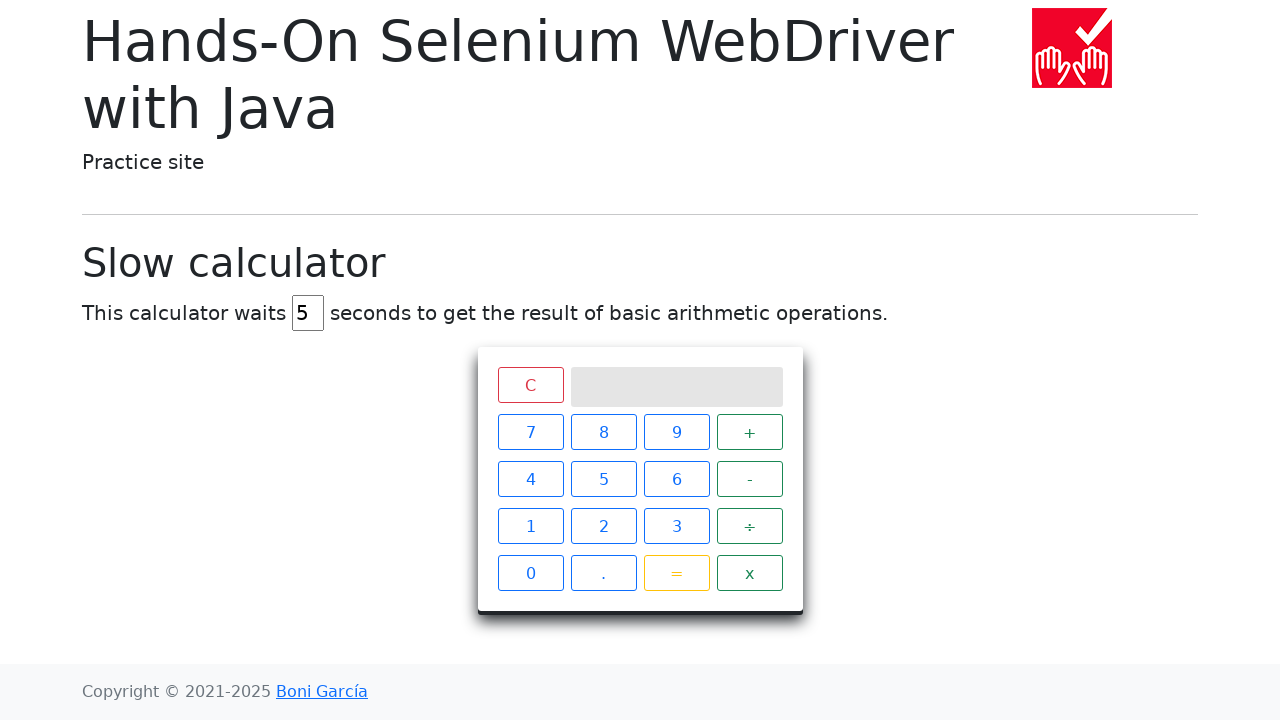

Navigated to slow calculator page
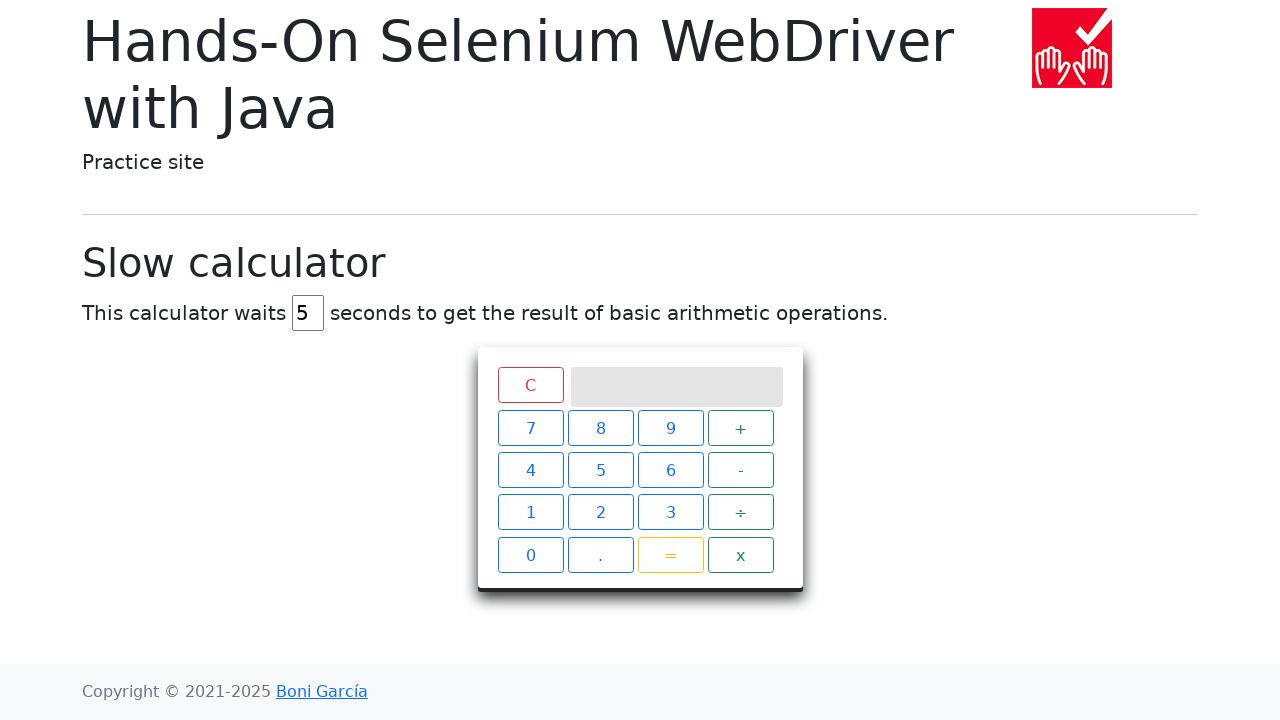

Cleared the delay input field on #delay
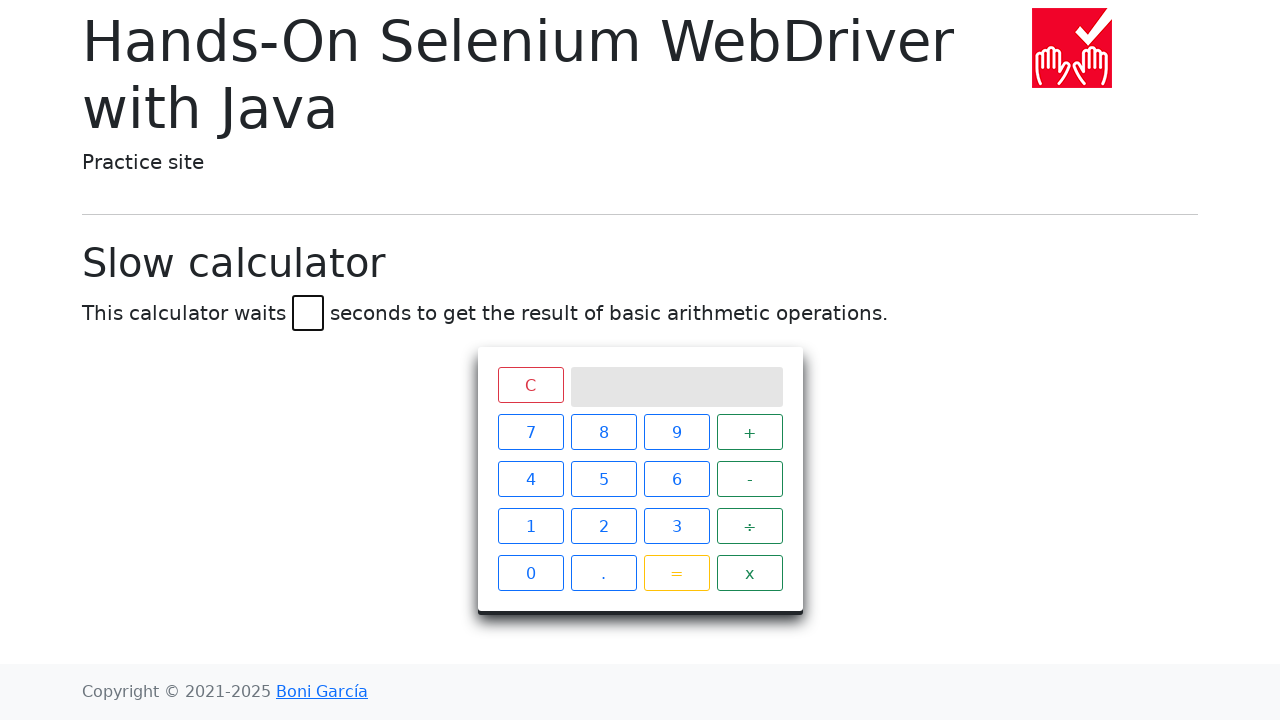

Set delay to 45 seconds on #delay
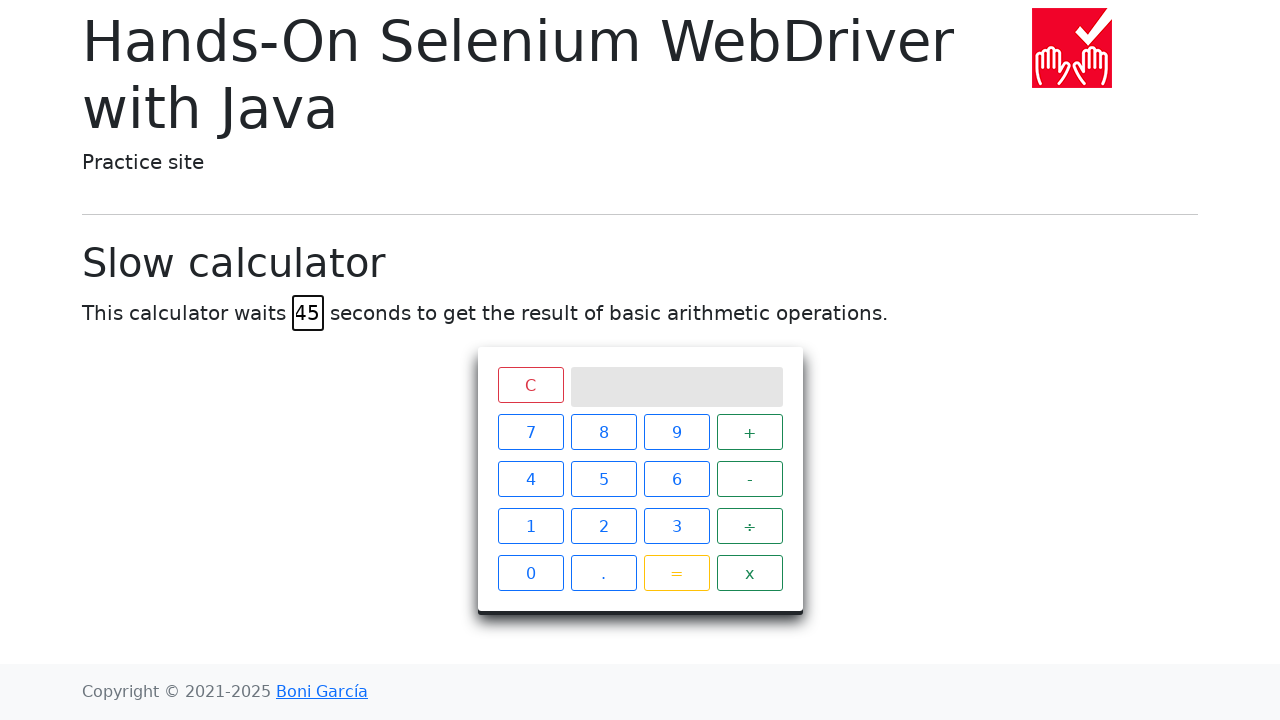

Clicked number 7 at (530, 432) on #calculator > div.keys > span:nth-child(1)
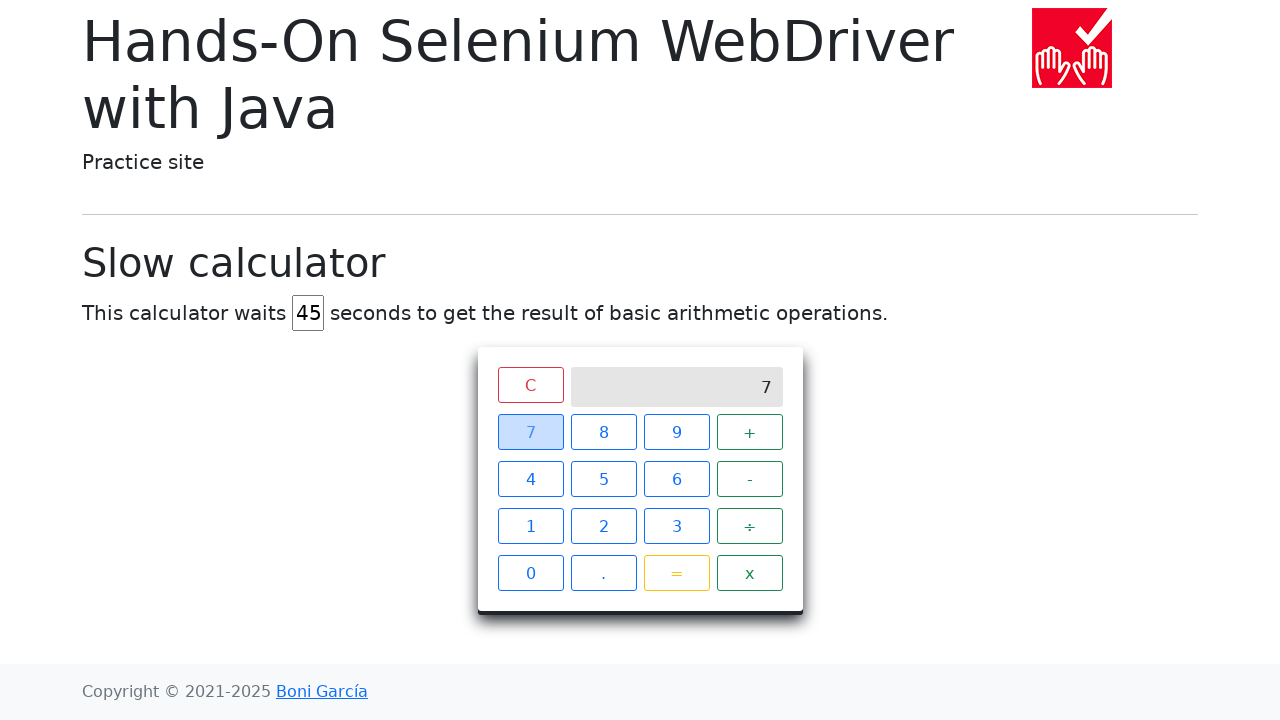

Clicked plus operator at (750, 432) on #calculator > div.keys > span:nth-child(4)
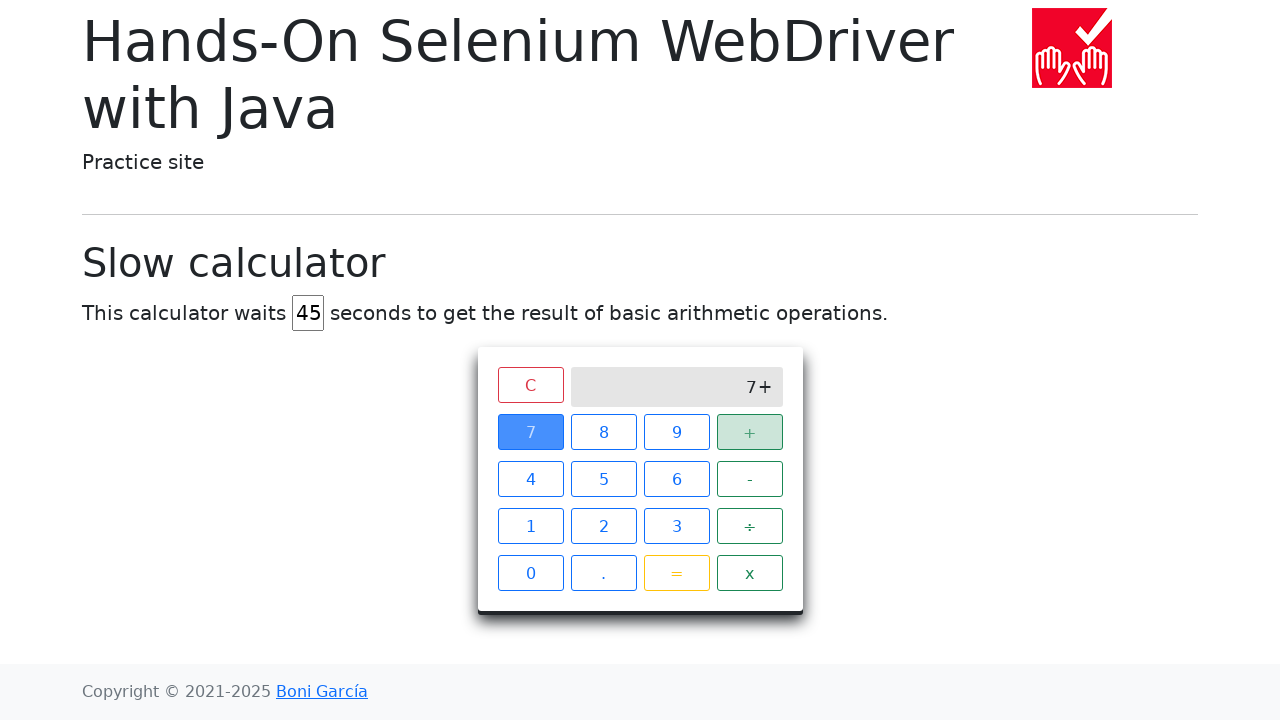

Clicked number 8 at (604, 432) on #calculator > div.keys > span:nth-child(2)
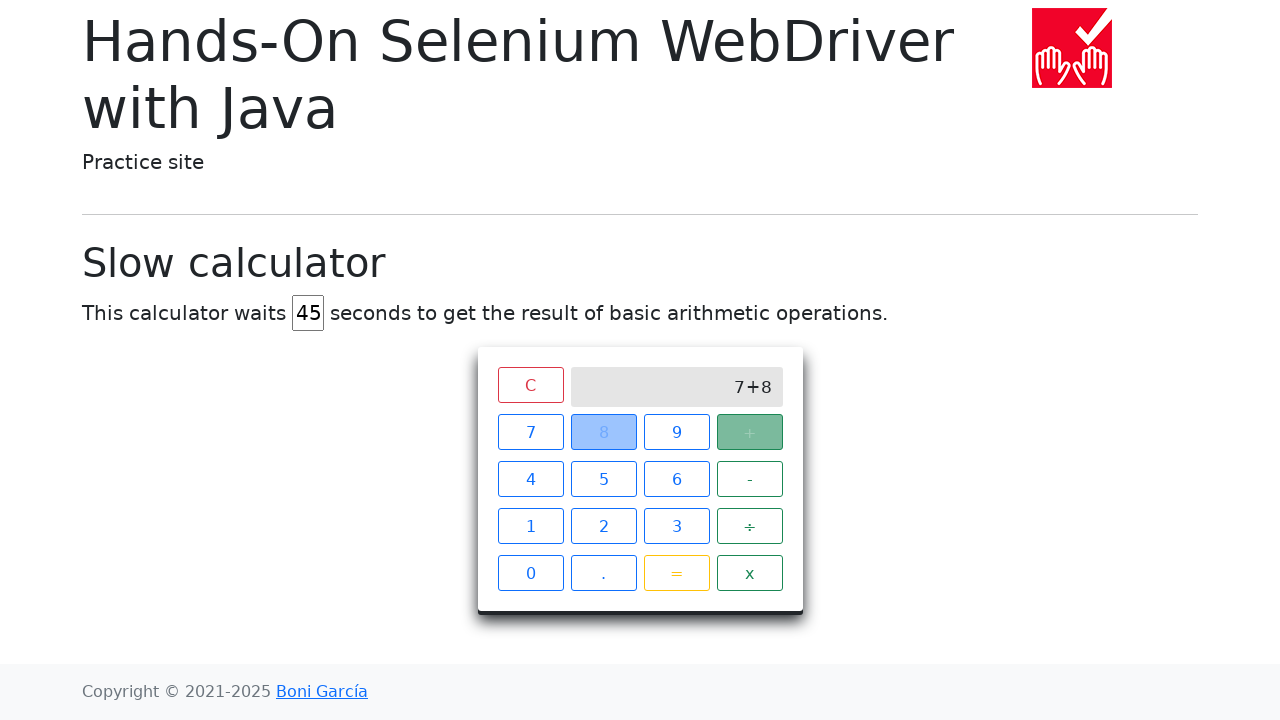

Clicked equals button to calculate 7 + 8 at (676, 573) on #calculator > div.keys > span.btn.btn-outline-warning
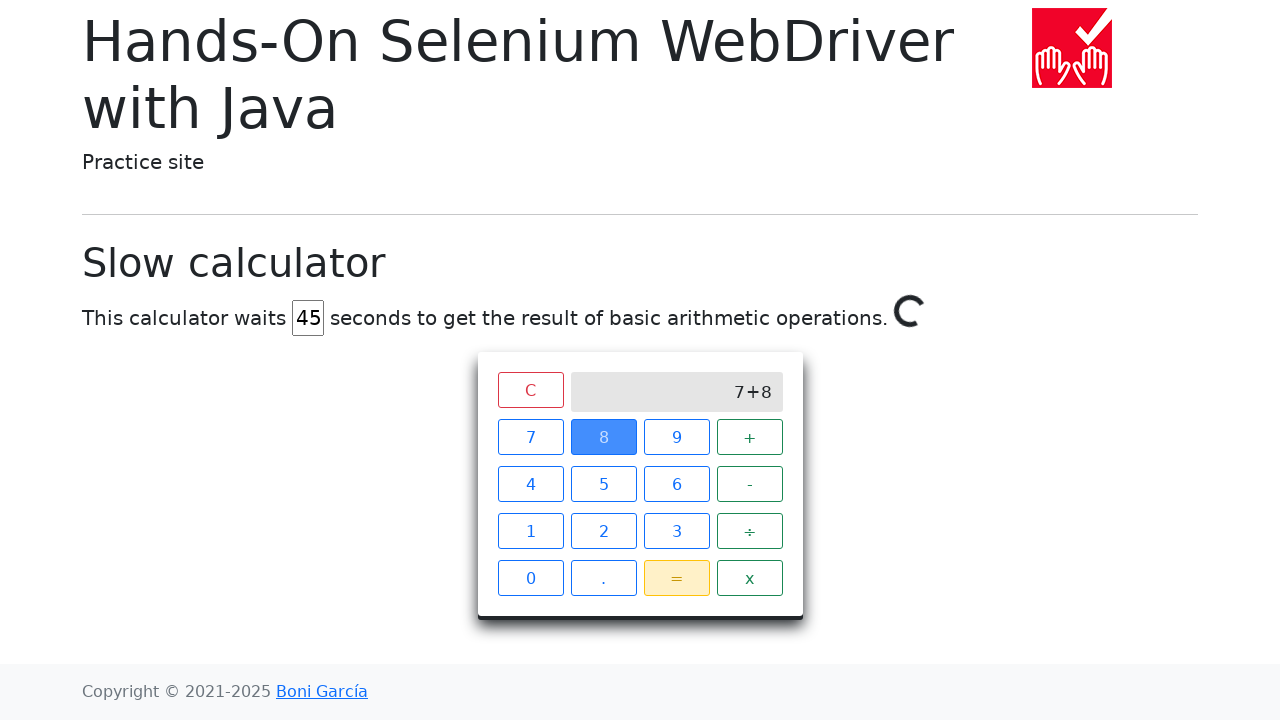

Result calculated and displayed as 15
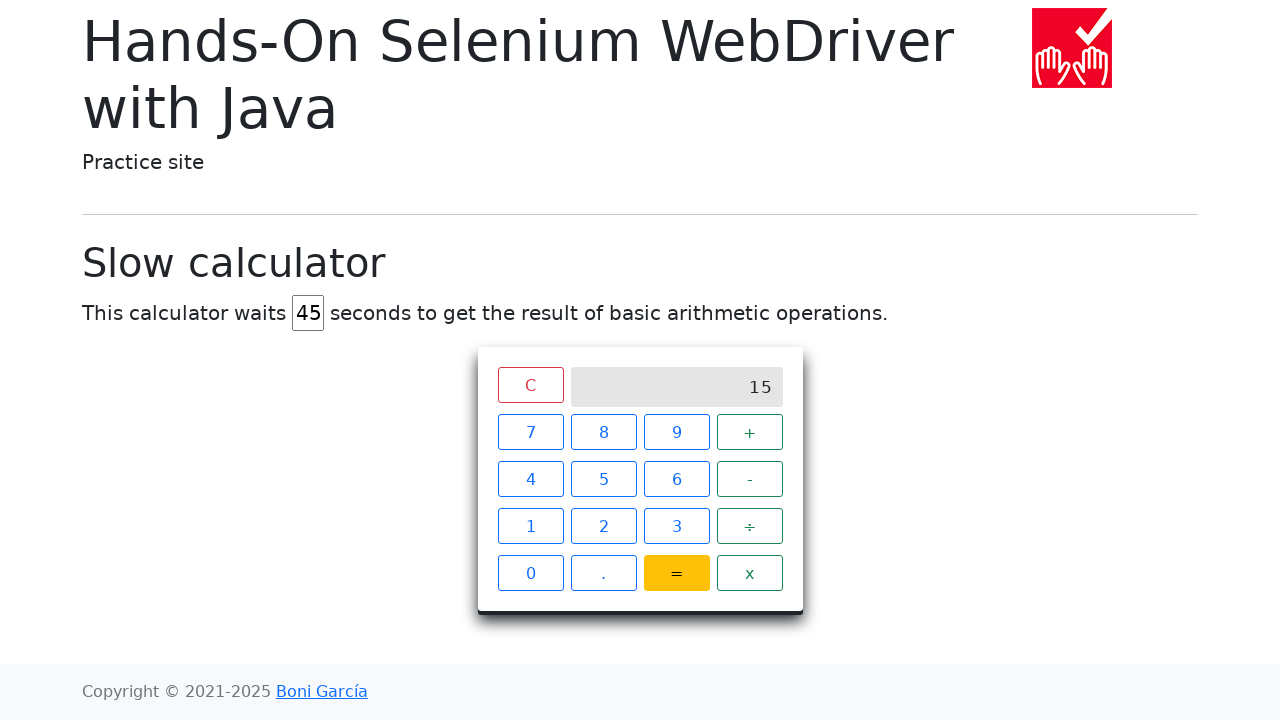

Retrieved result text from calculator display
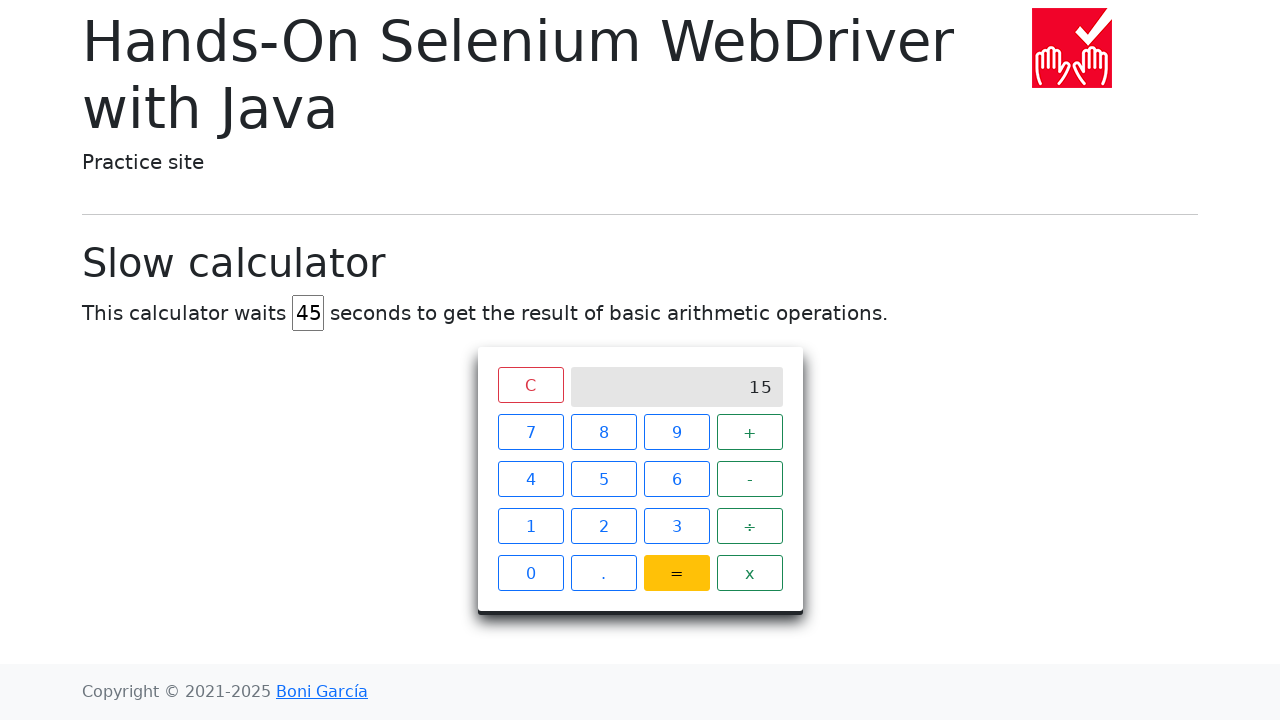

Verified that result equals 15
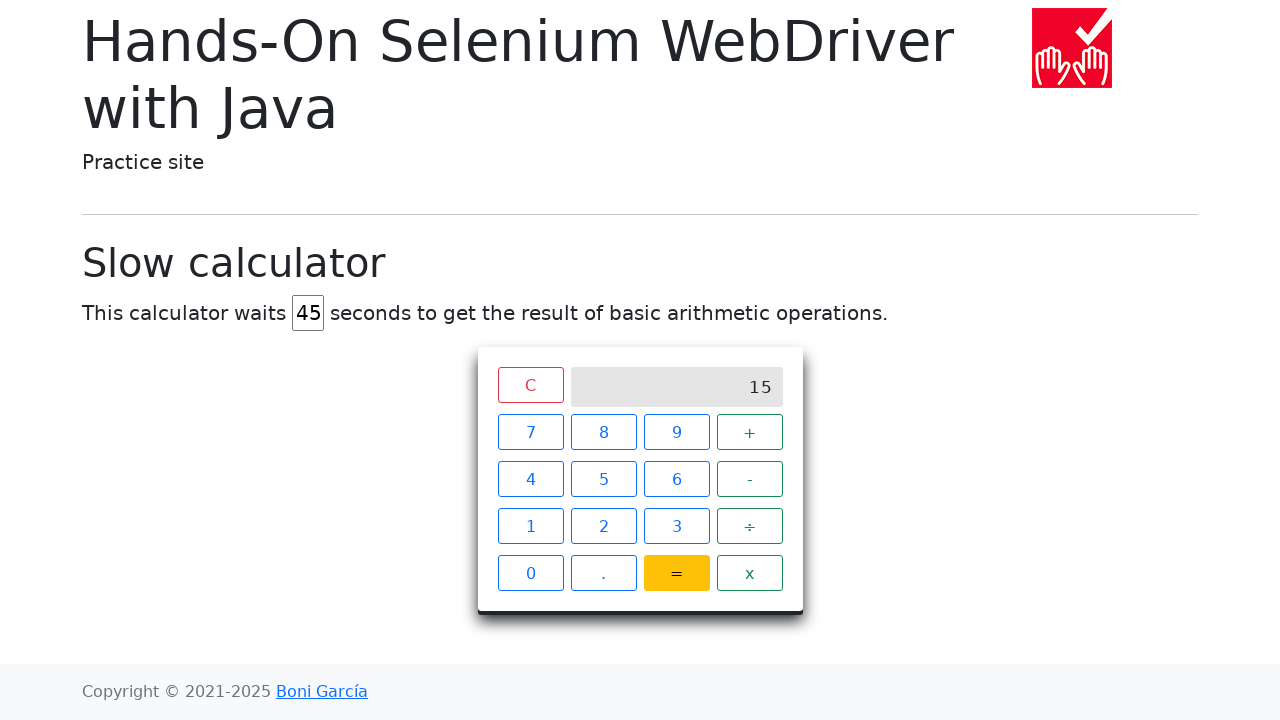

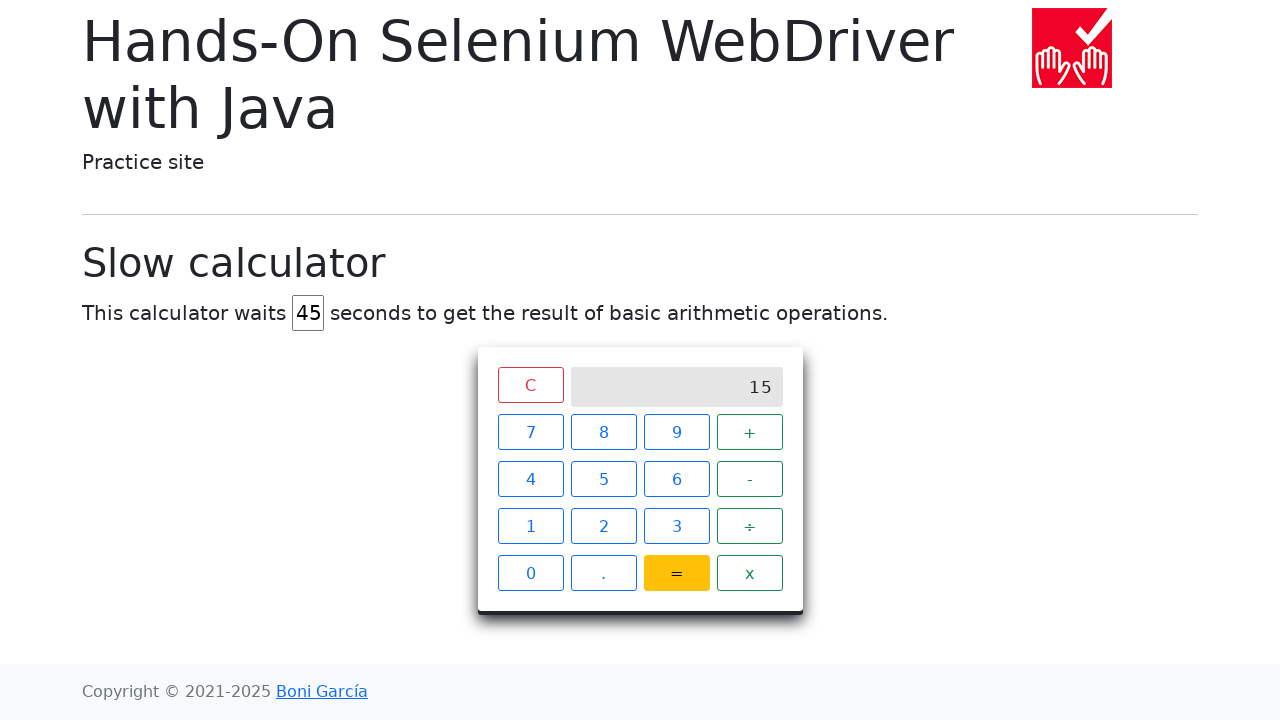